Tests selecting an option from a dropdown by iterating through all options and clicking the one matching "Option 1", then verifying the selection was made correctly.

Starting URL: https://the-internet.herokuapp.com/dropdown

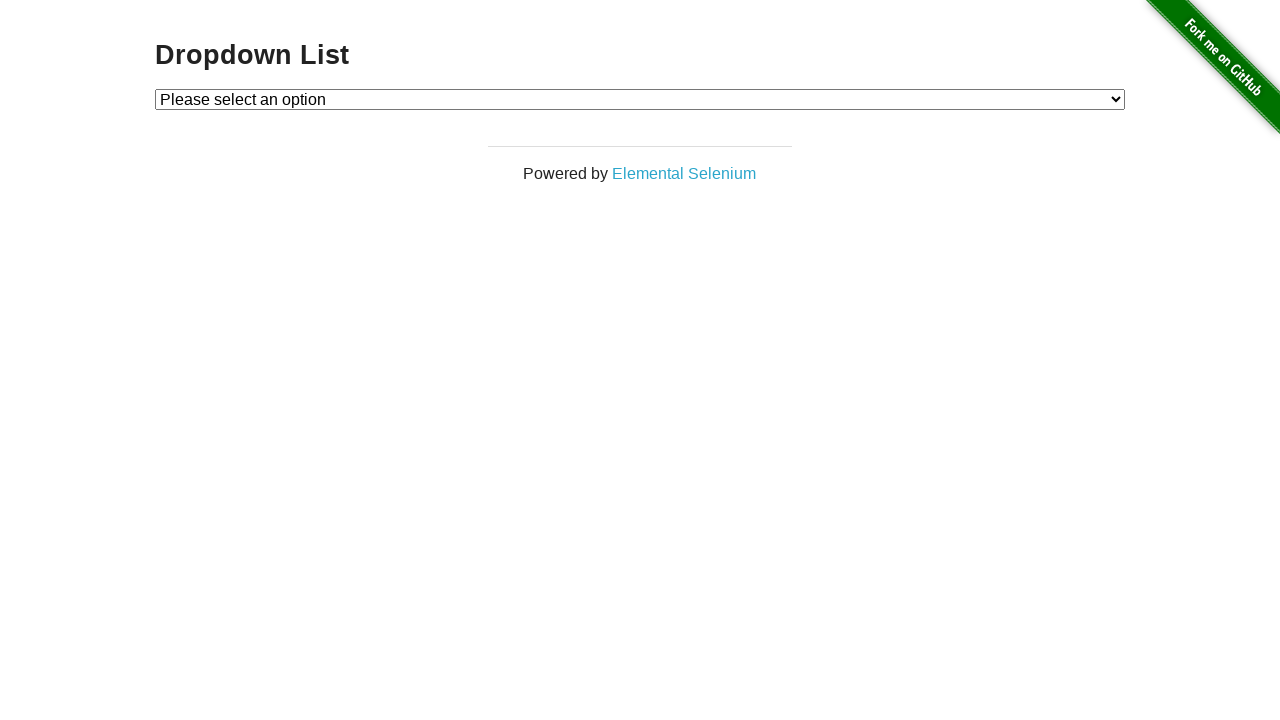

Waited for dropdown element to be present
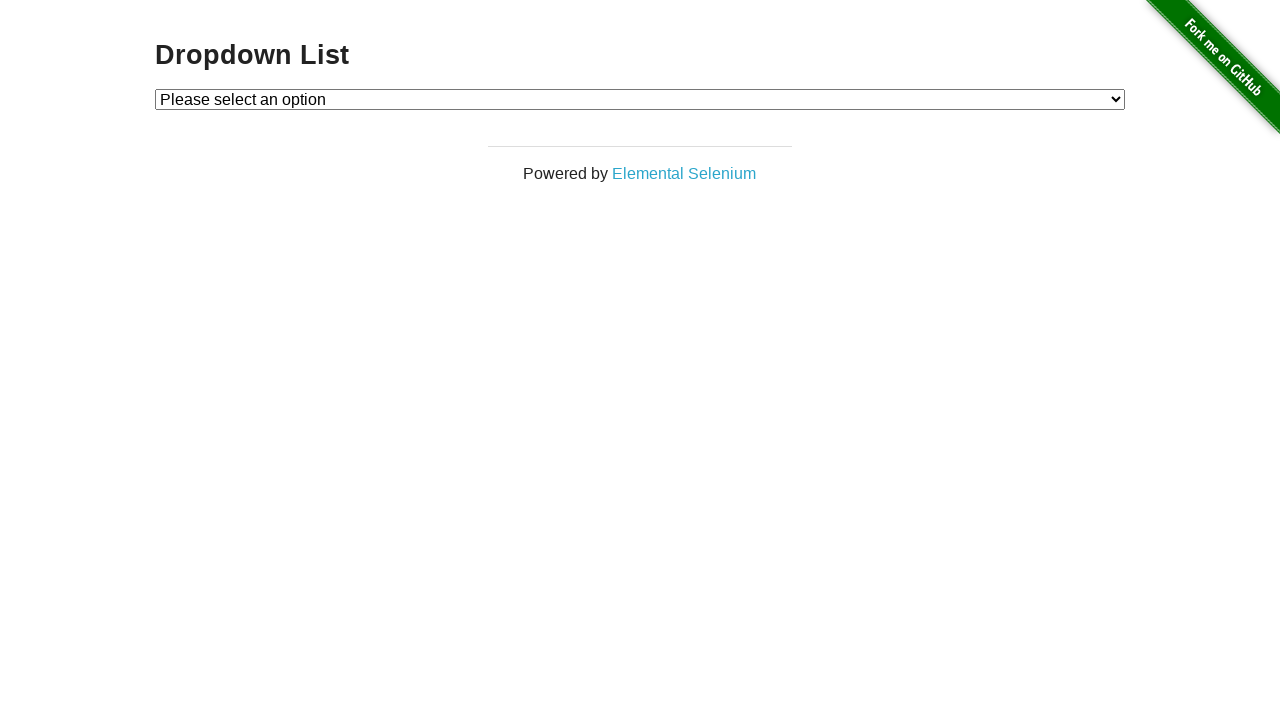

Selected 'Option 1' from dropdown on #dropdown
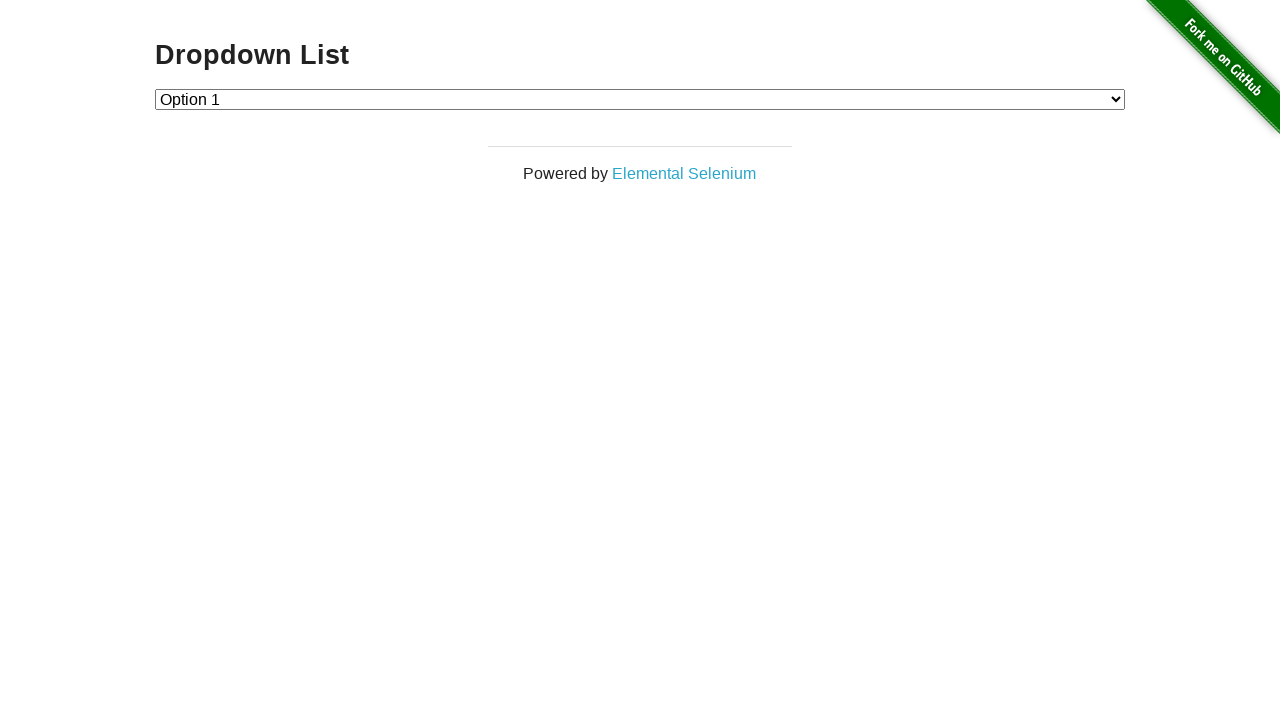

Retrieved the selected dropdown value
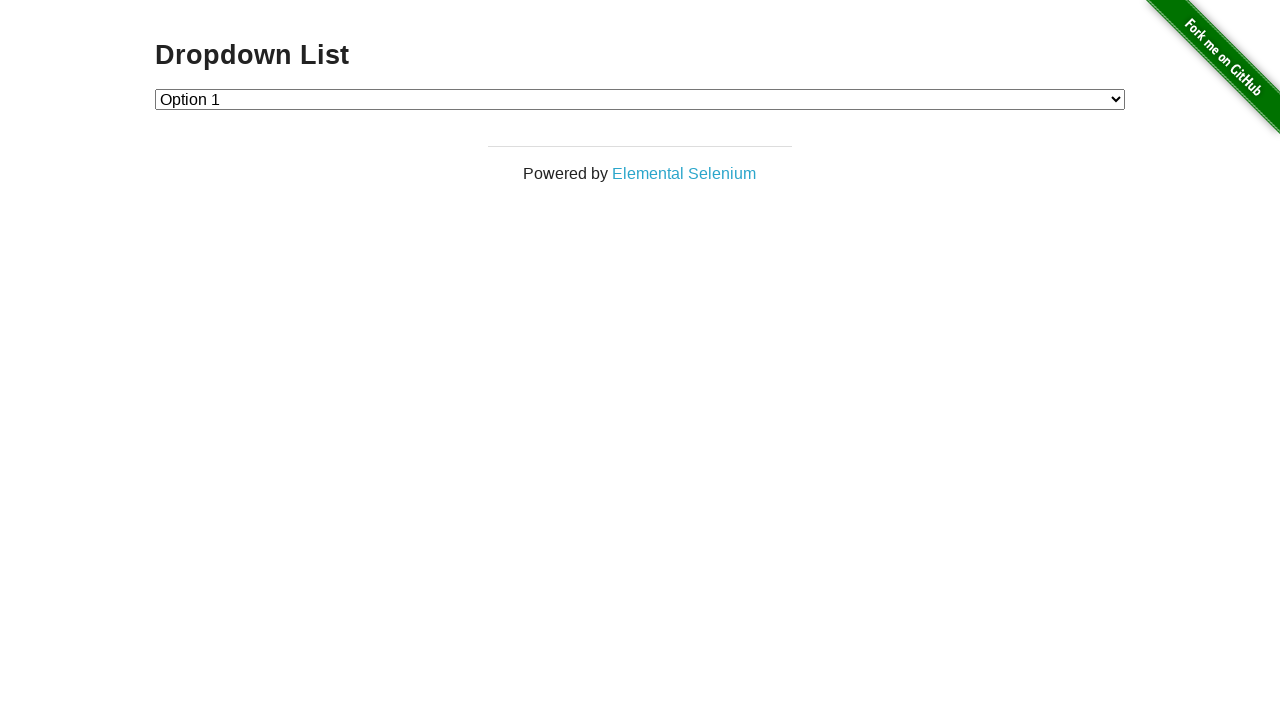

Verified dropdown selection is correct - value is '1'
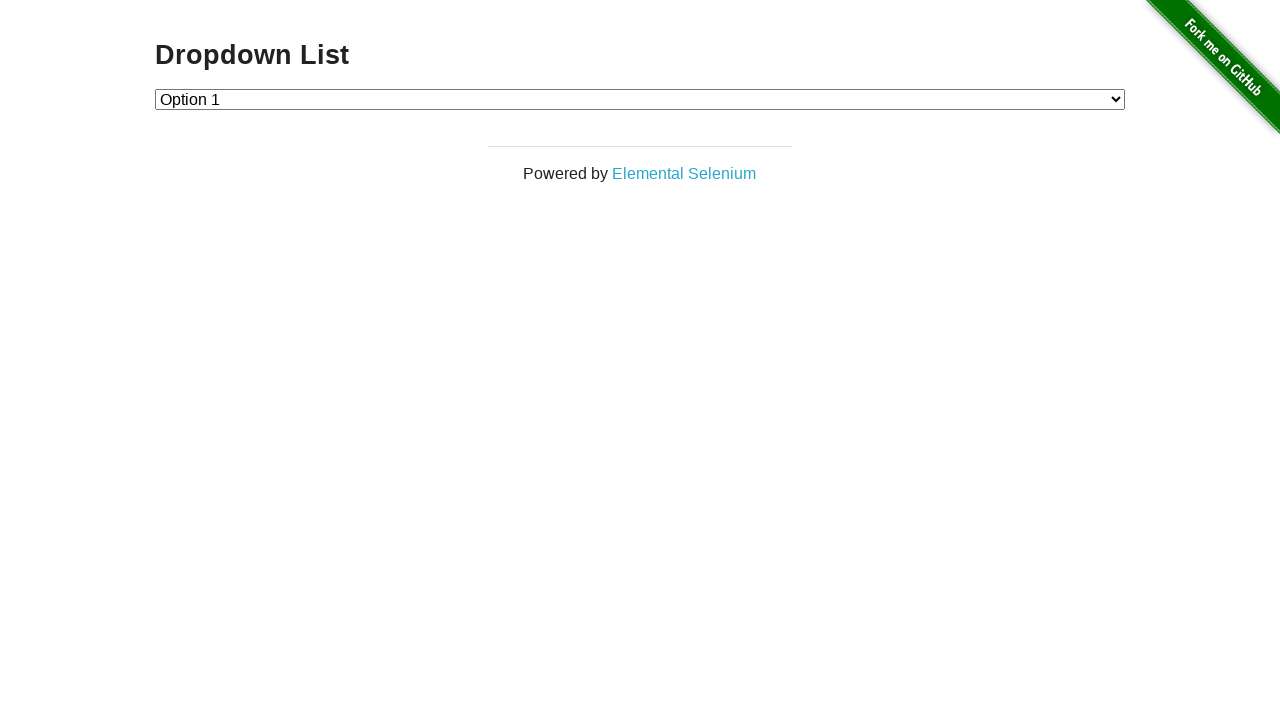

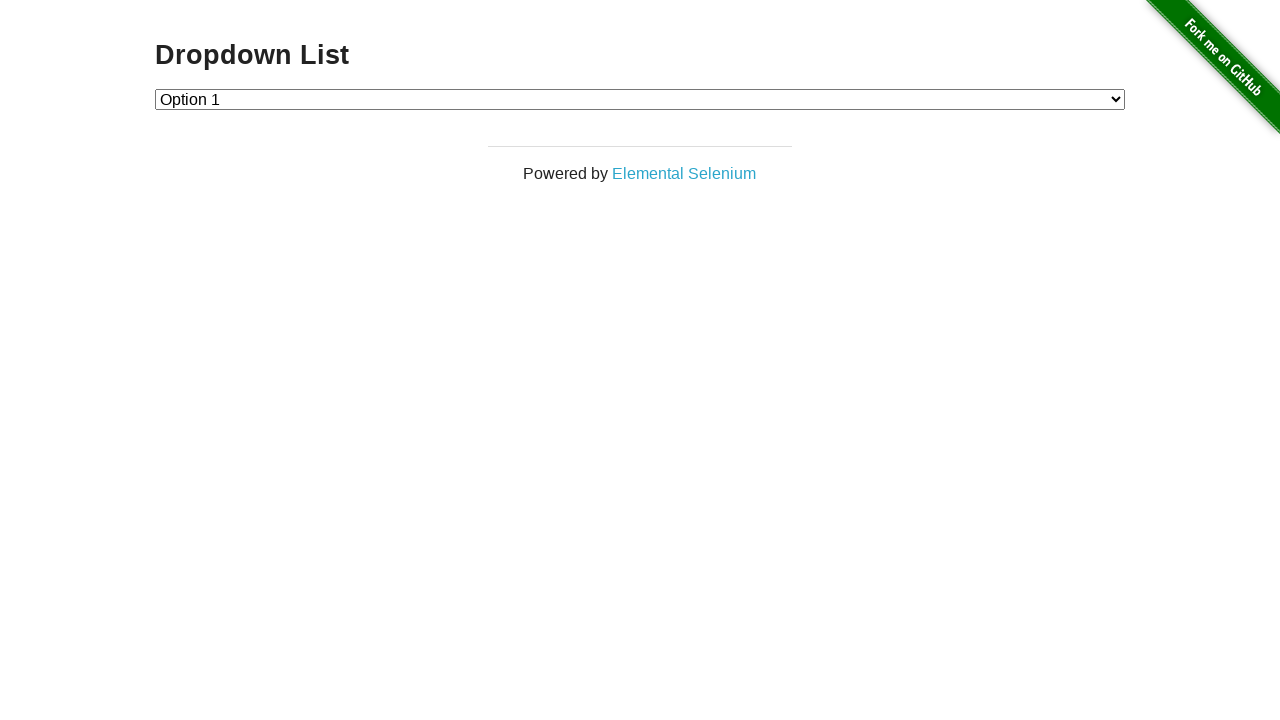